Tests multi-select dropdown functionality including checking if it's multi-select, getting all options, selecting multiple items with keyboard modifiers, and deselecting items in various ways

Starting URL: https://www.w3schools.com/tags/tryit.asp?filename=tryhtml_select_multiple

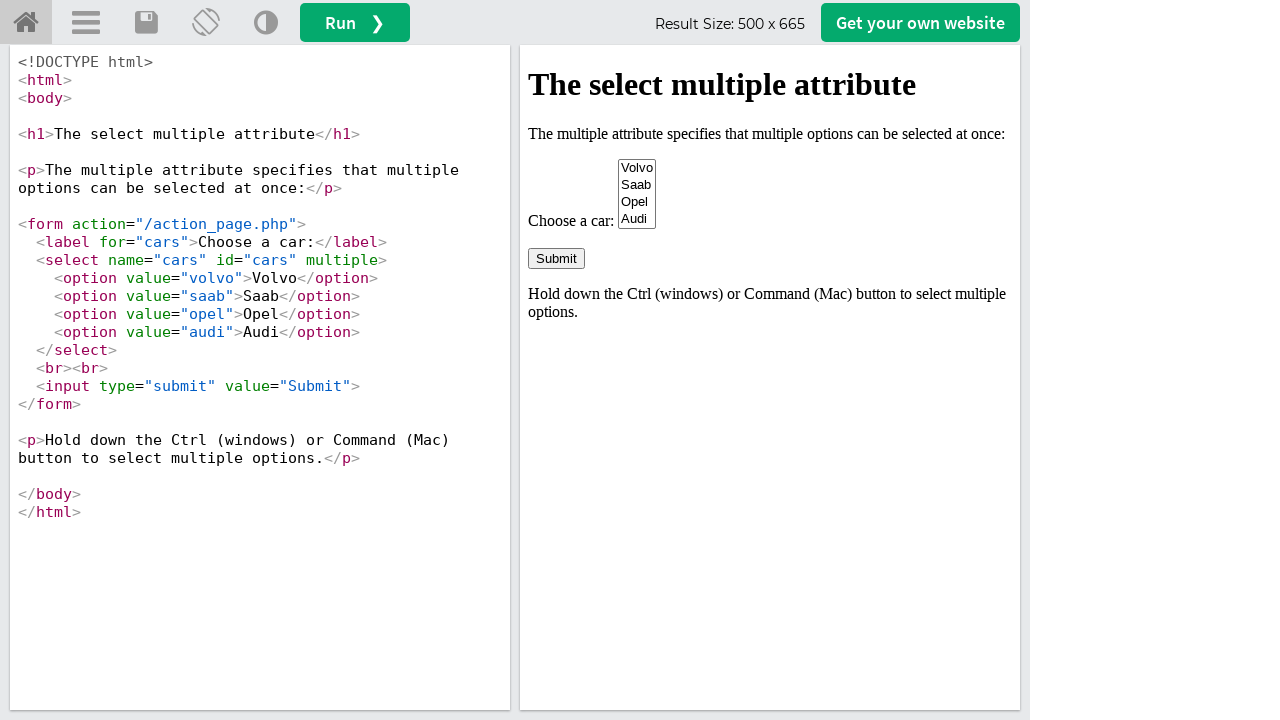

Located iframe containing the select element
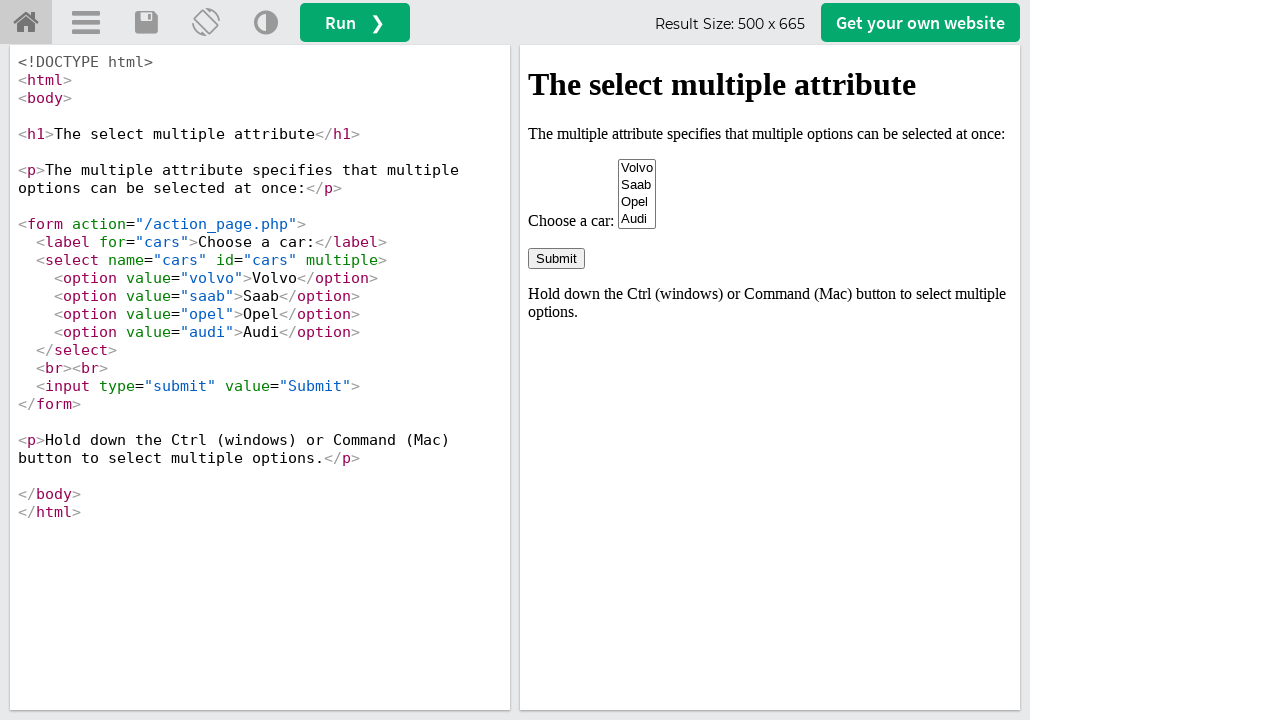

Located multi-select dropdown element
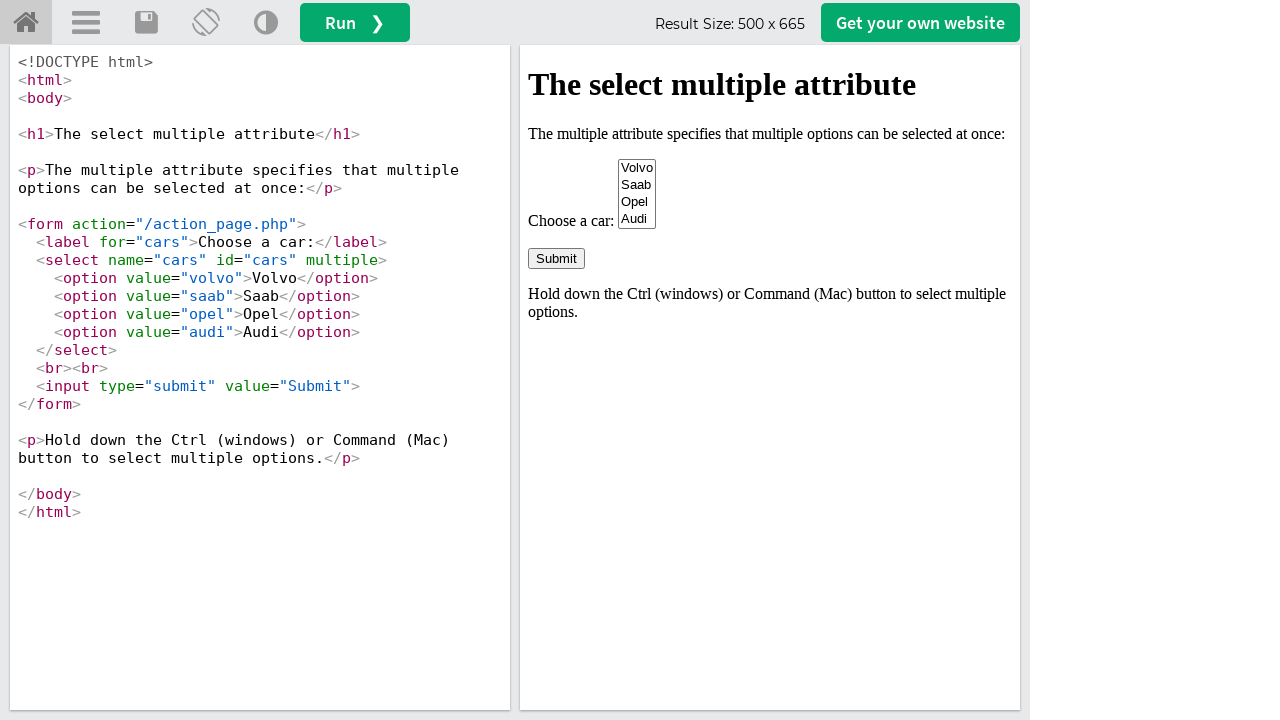

Evaluated if dropdown is multi-select
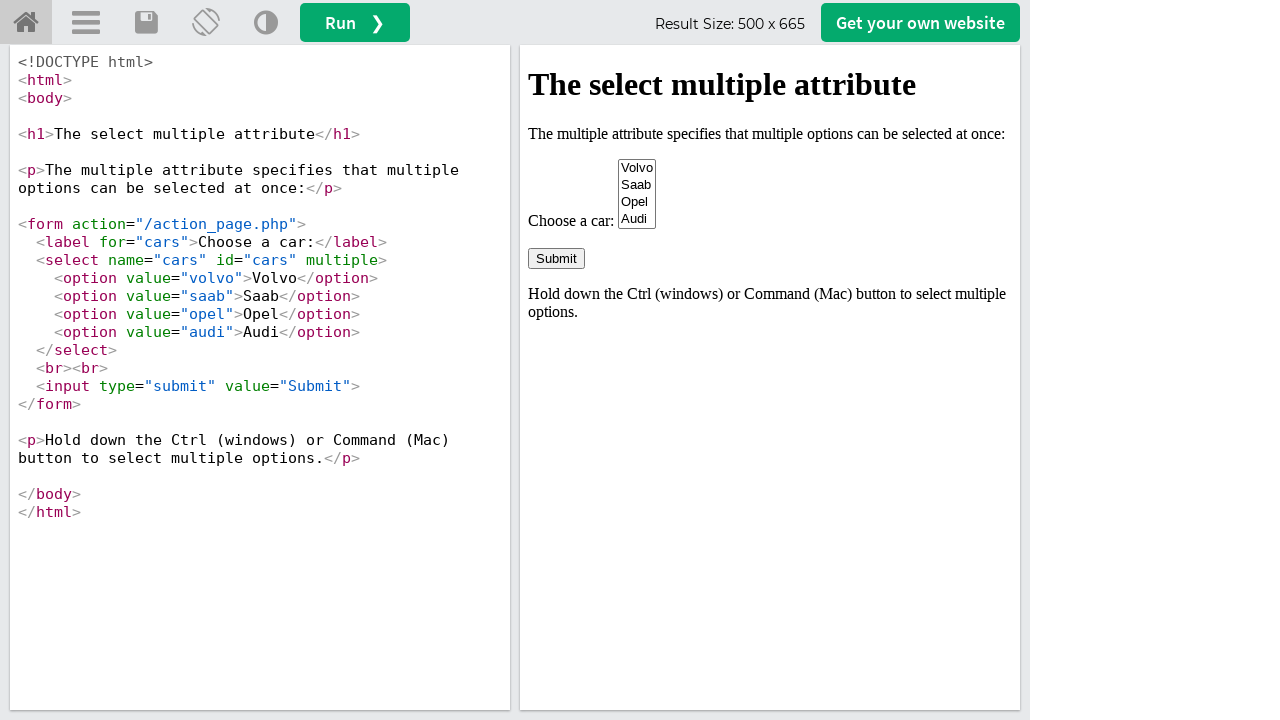

Retrieved all 4 dropdown options
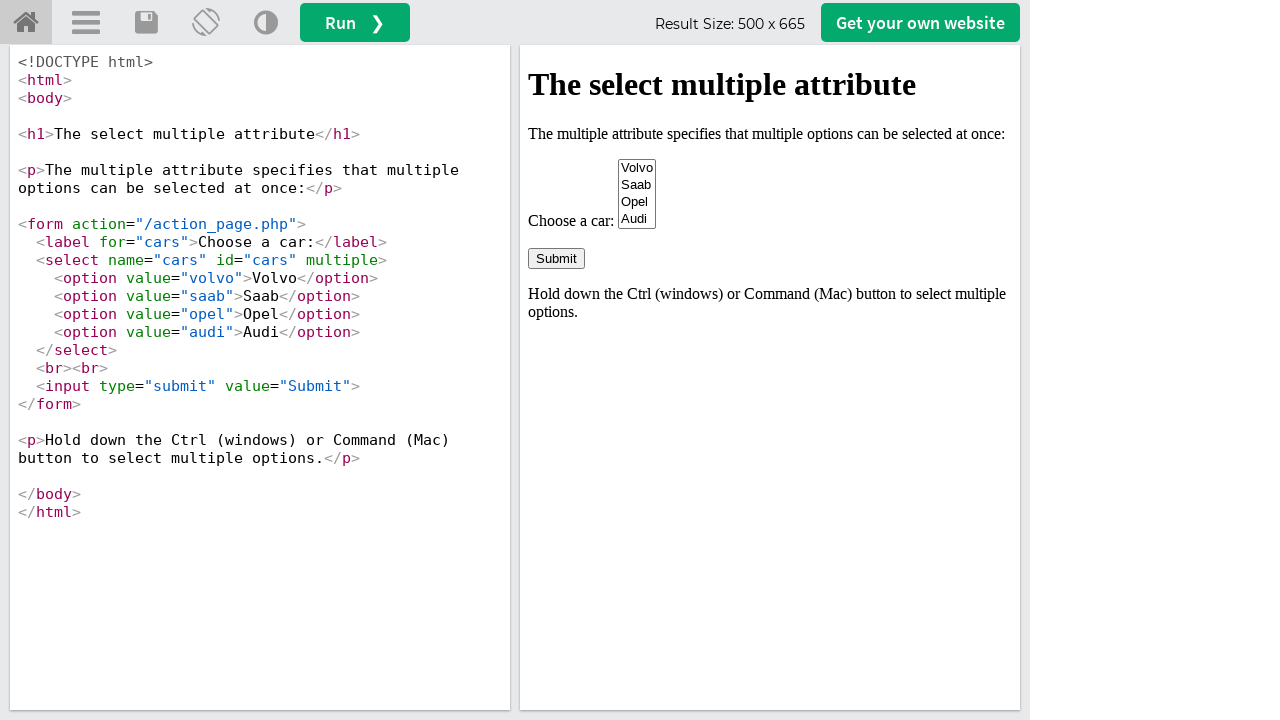

Selected option at index 3 with modifier key at (637, 219) on #iframeResult >> internal:control=enter-frame >> #cars option >> nth=3
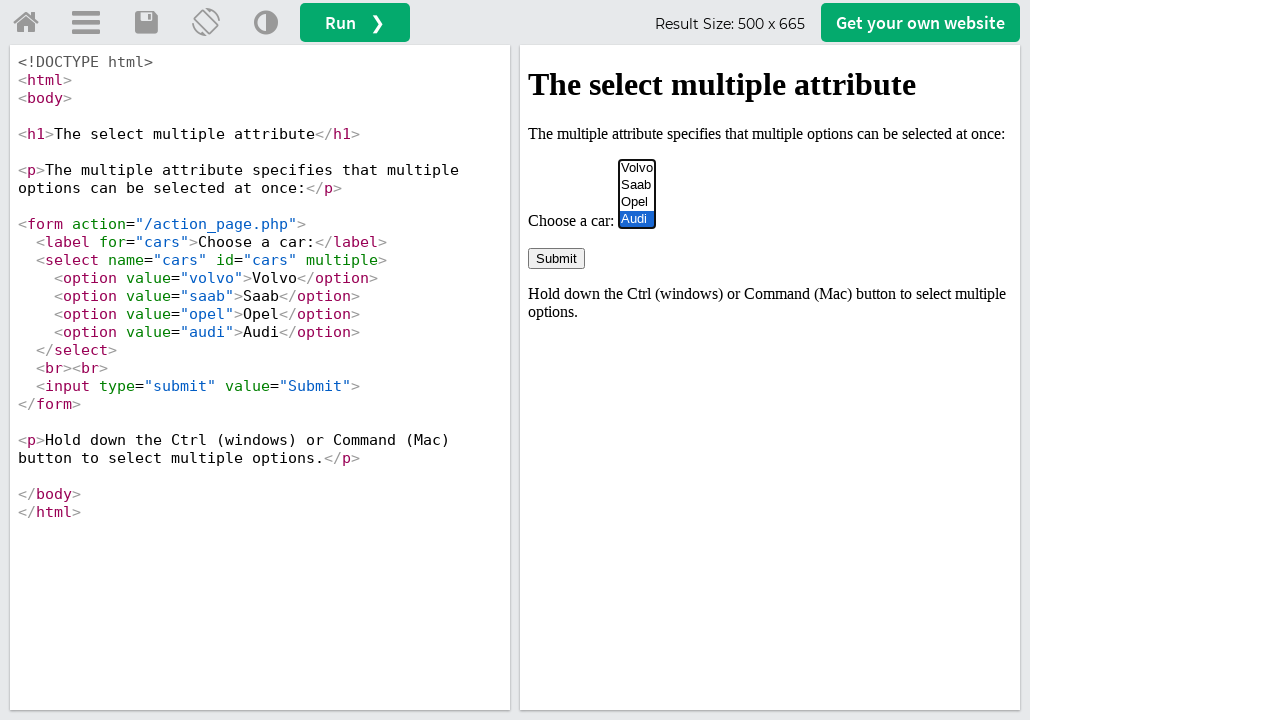

Waited 1 second after first selection
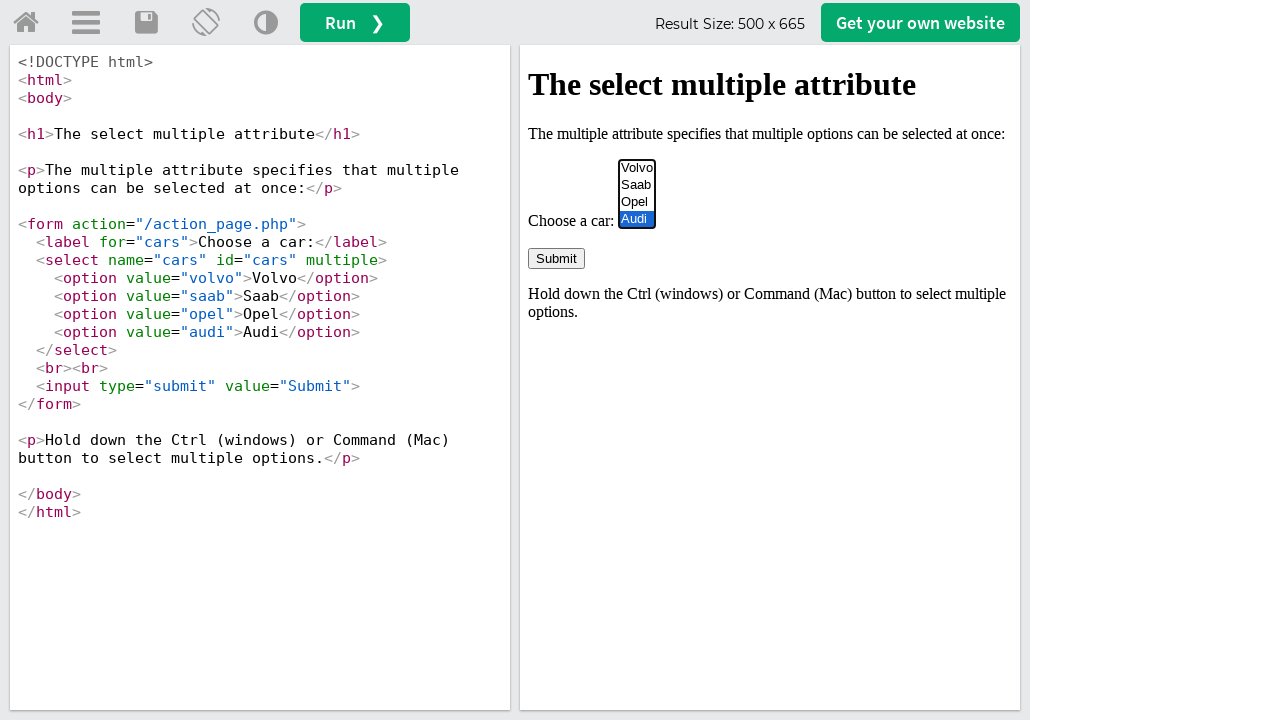

Selected option at index 1 with modifier key at (637, 185) on #iframeResult >> internal:control=enter-frame >> #cars option >> nth=1
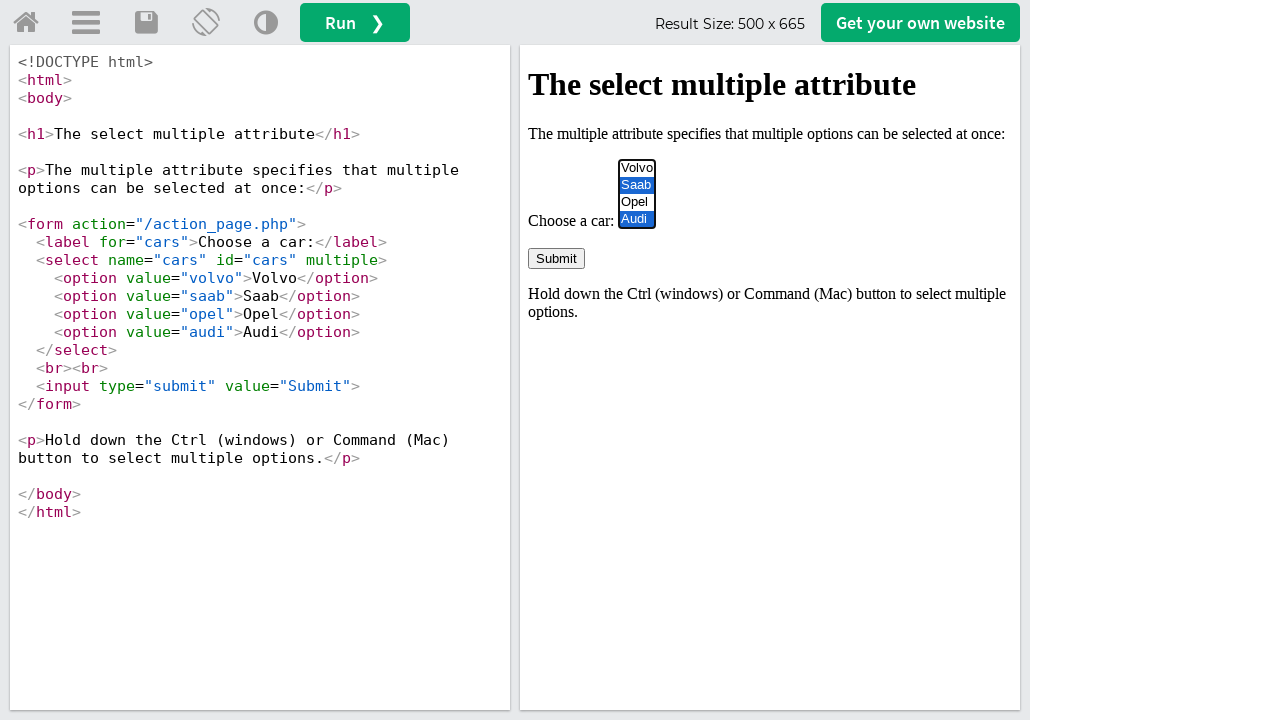

Waited 1 second after second selection
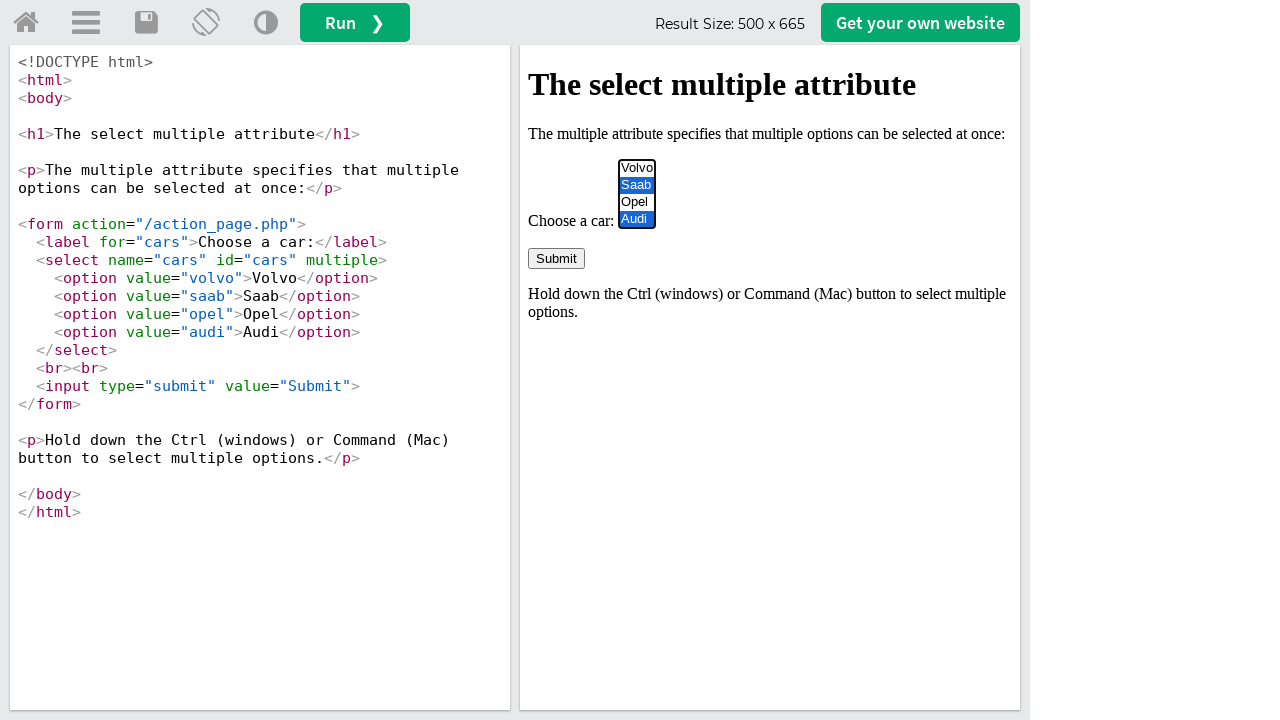

Selected option at index 0 with modifier key at (637, 168) on #iframeResult >> internal:control=enter-frame >> #cars option >> nth=0
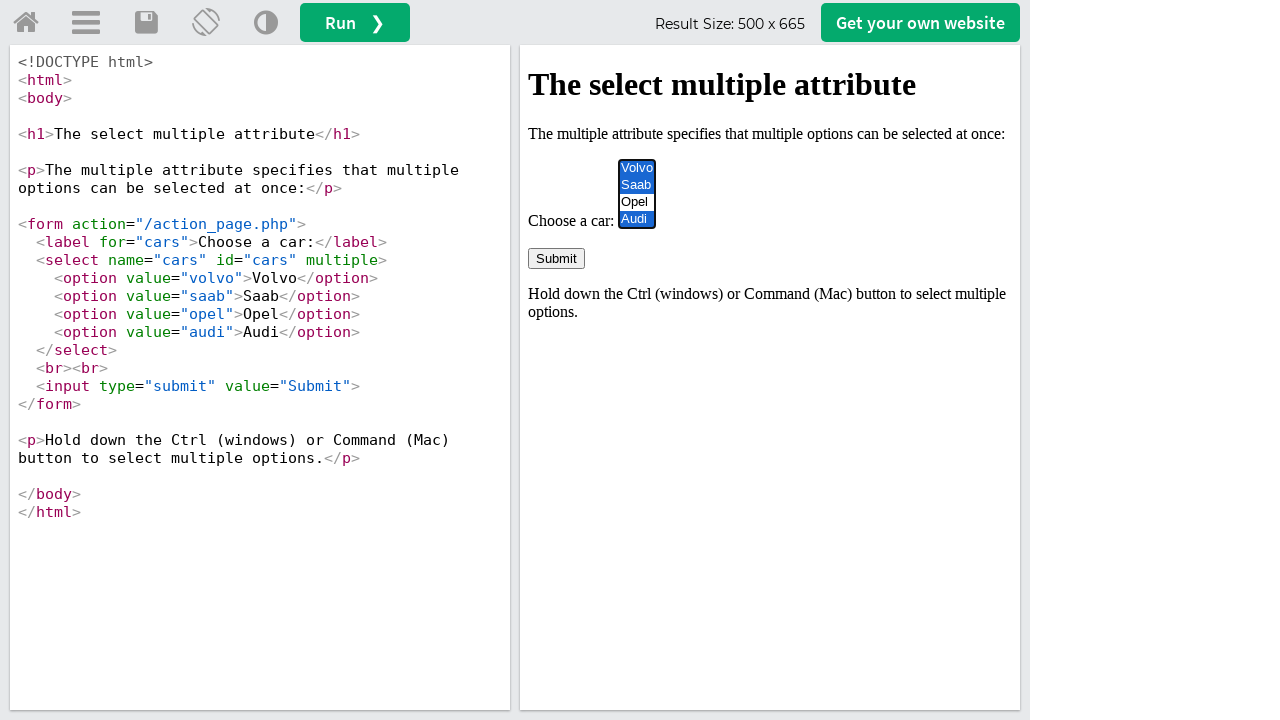

Waited 1 second after third selection
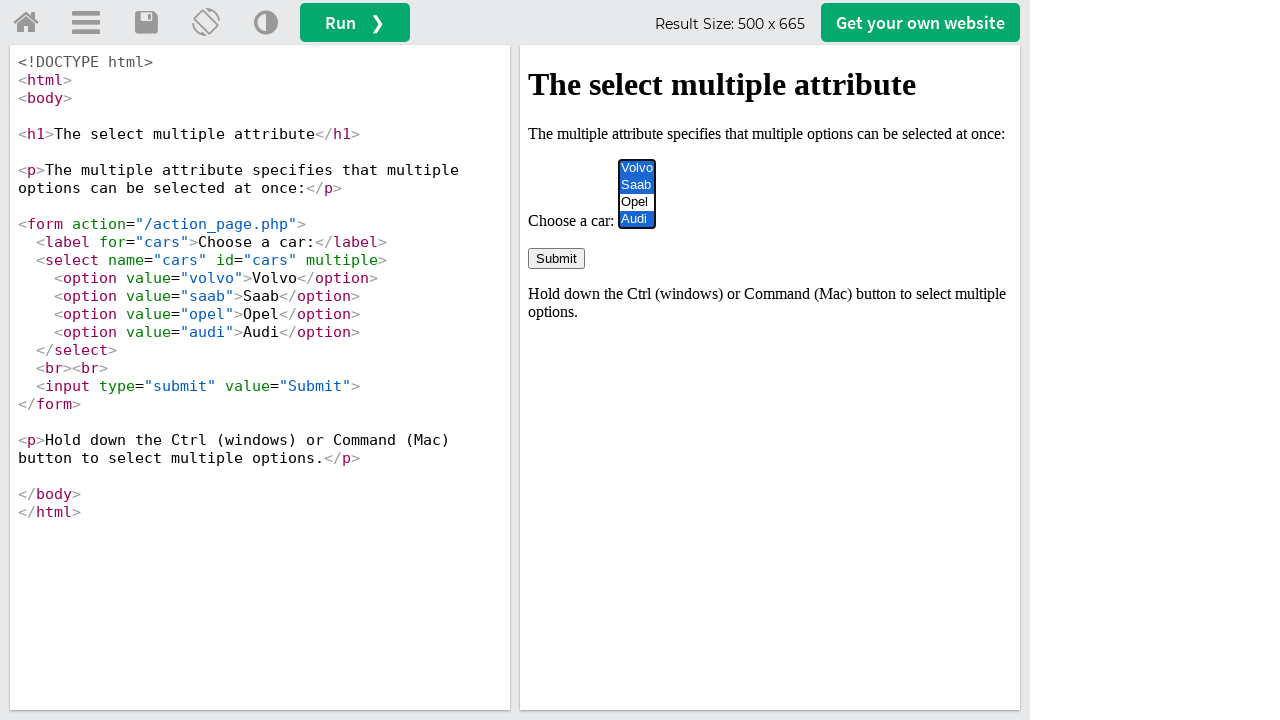

Selected option at index 2 with modifier key at (637, 202) on #iframeResult >> internal:control=enter-frame >> #cars option >> nth=2
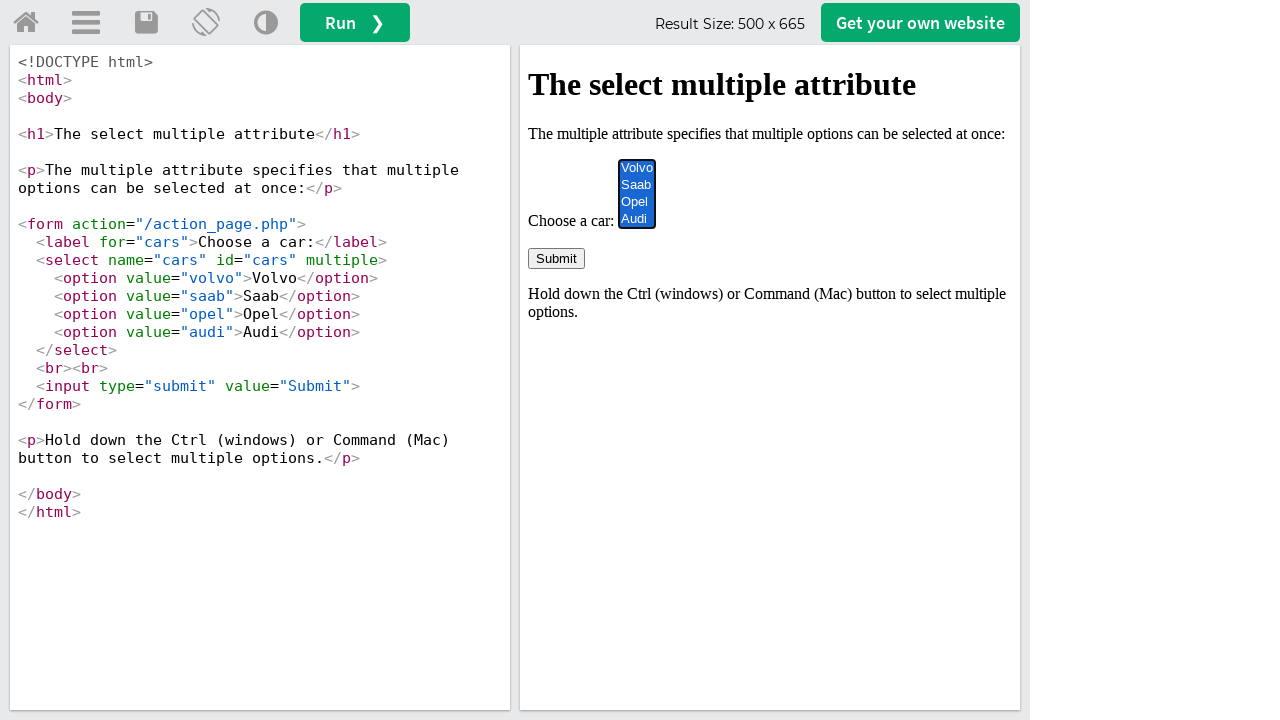

Waited 1 second after fourth selection
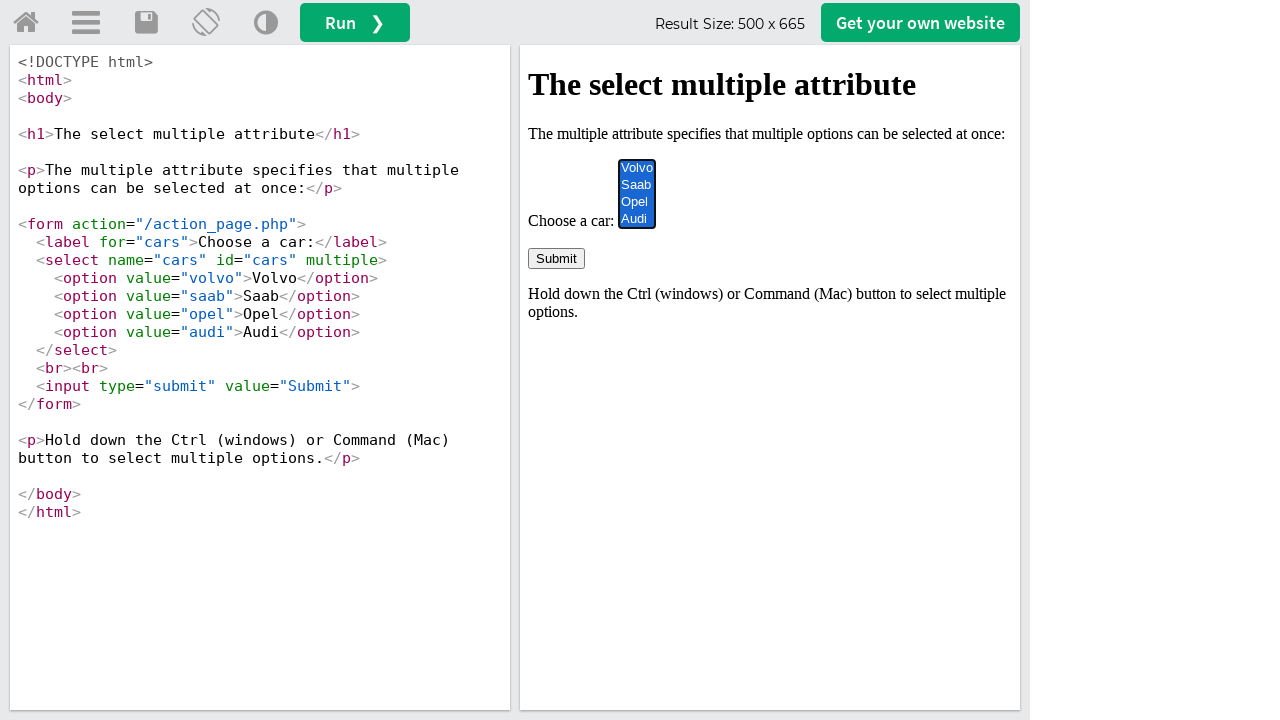

Retrieved first selected option: Volvo
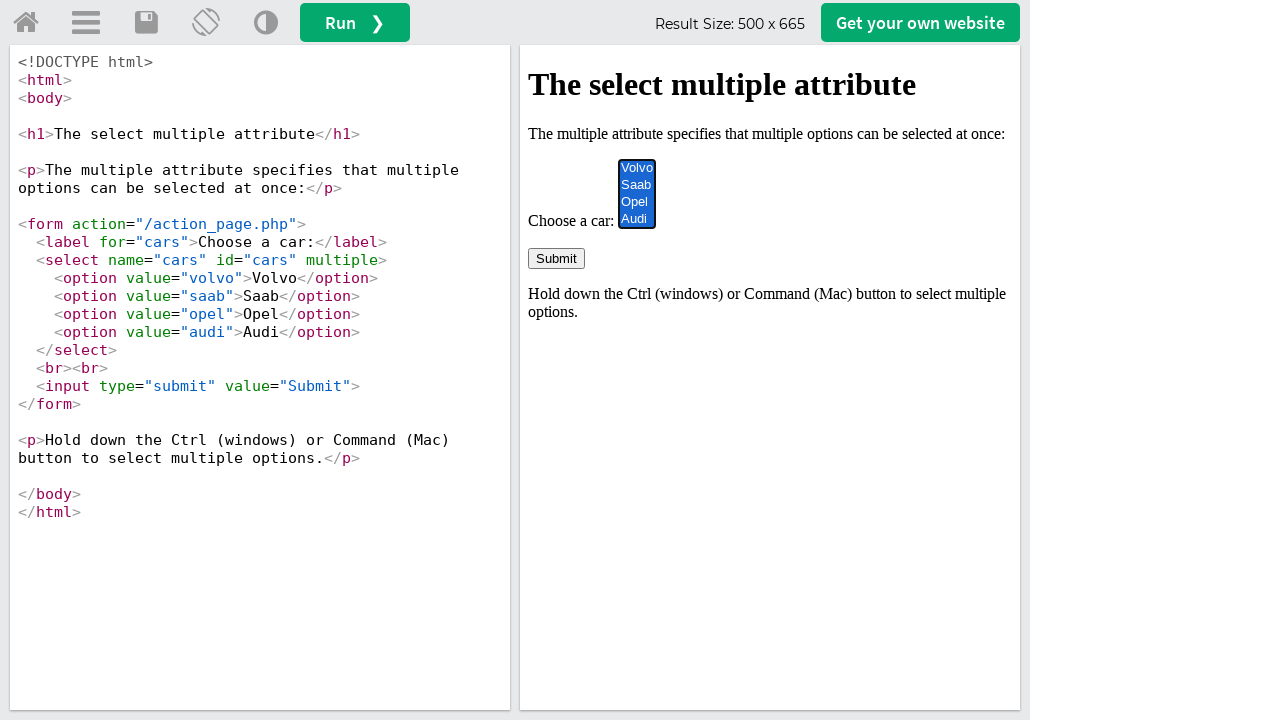

Retrieved all 4 selected options
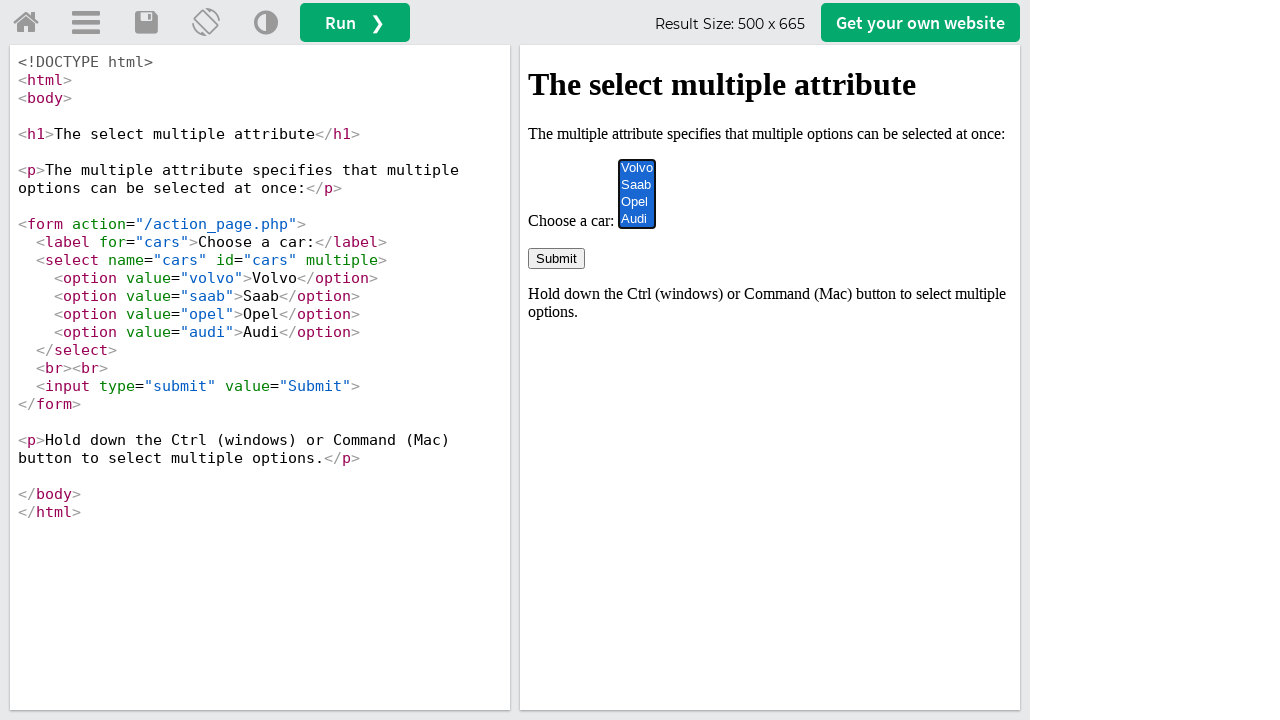

Deselected option with text 'Audi' using modifier key at (637, 219) on #iframeResult >> internal:control=enter-frame >> #cars option:text('Audi')
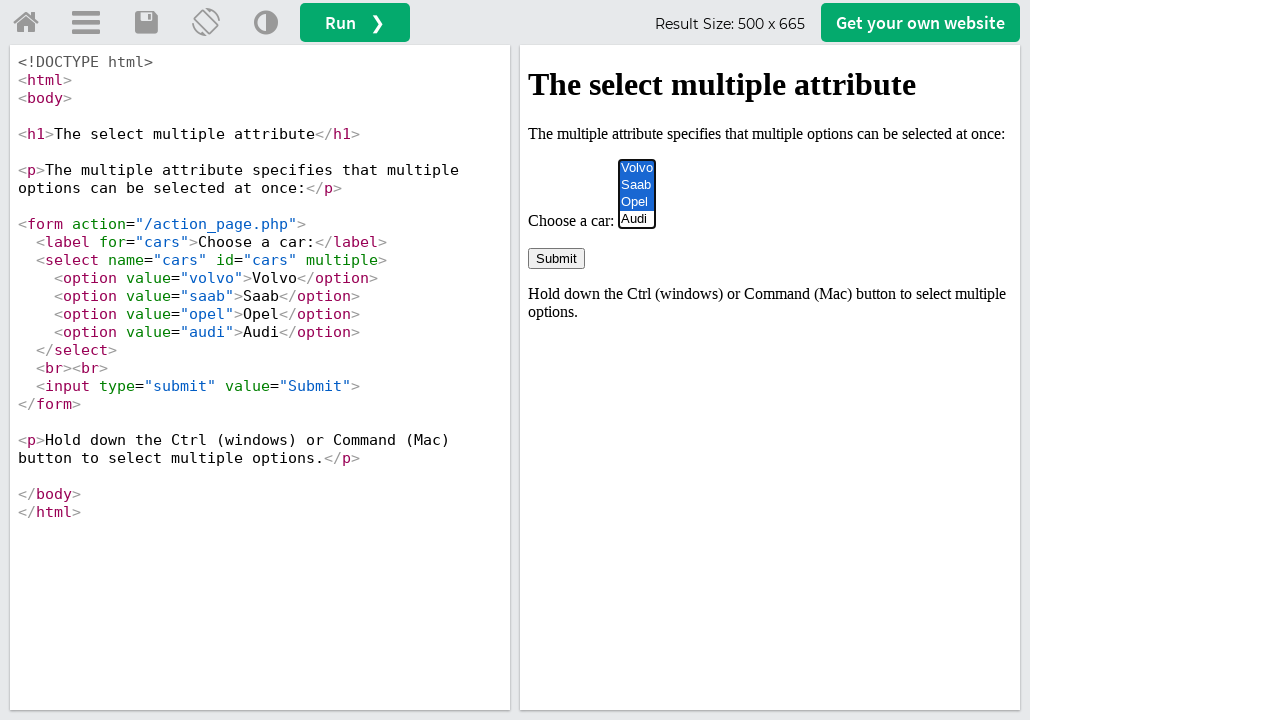

Waited 2 seconds after deselecting Audi
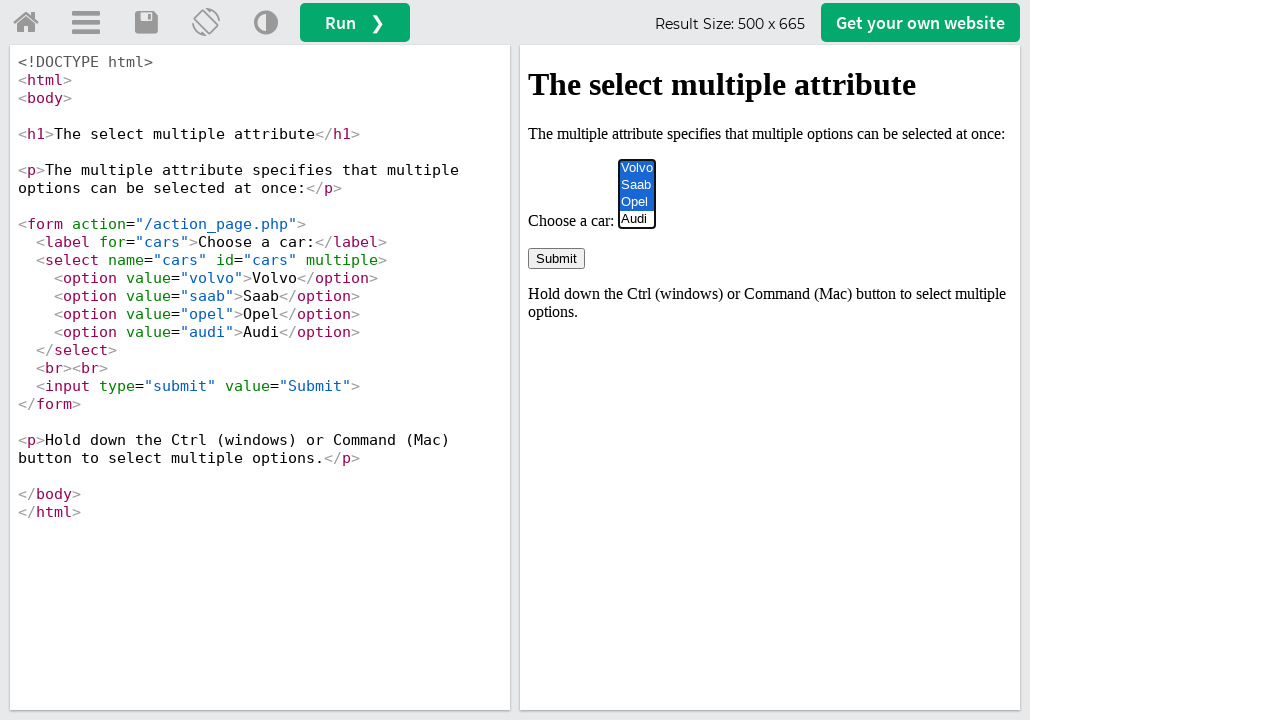

Deselected option at index 2 with modifier key at (637, 202) on #iframeResult >> internal:control=enter-frame >> #cars option >> nth=2
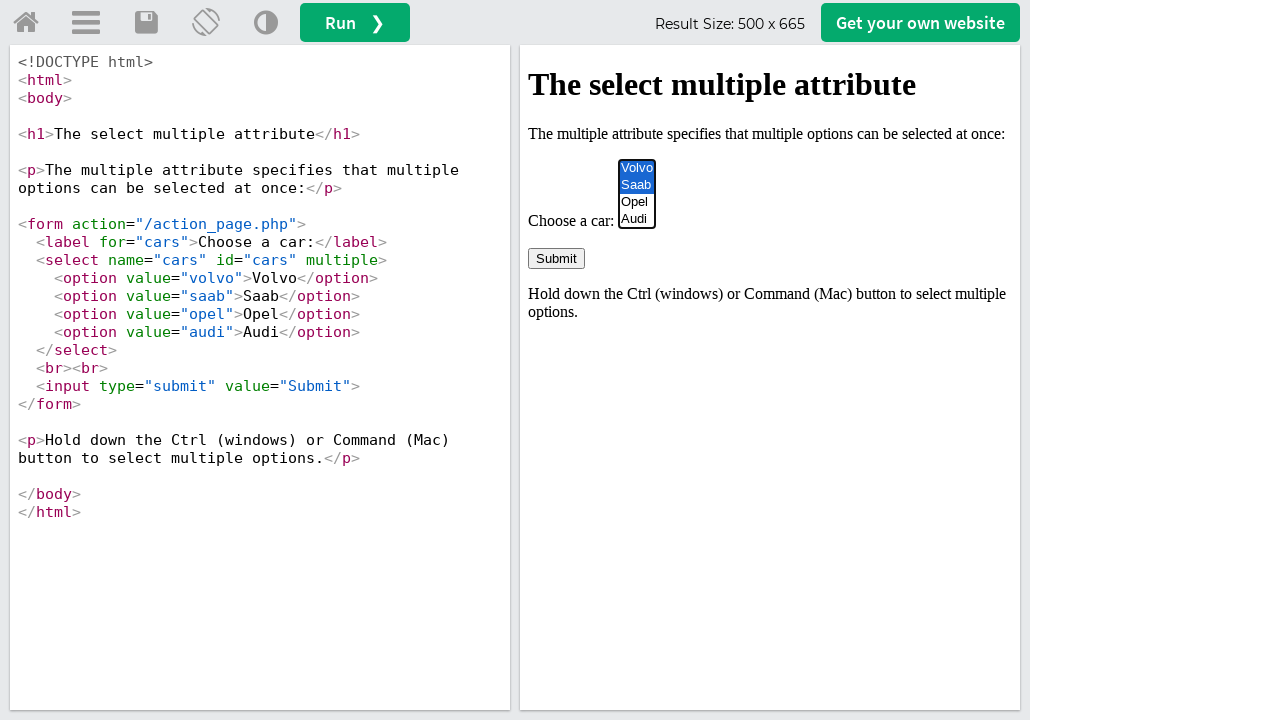

Waited 2 seconds after deselecting index 2
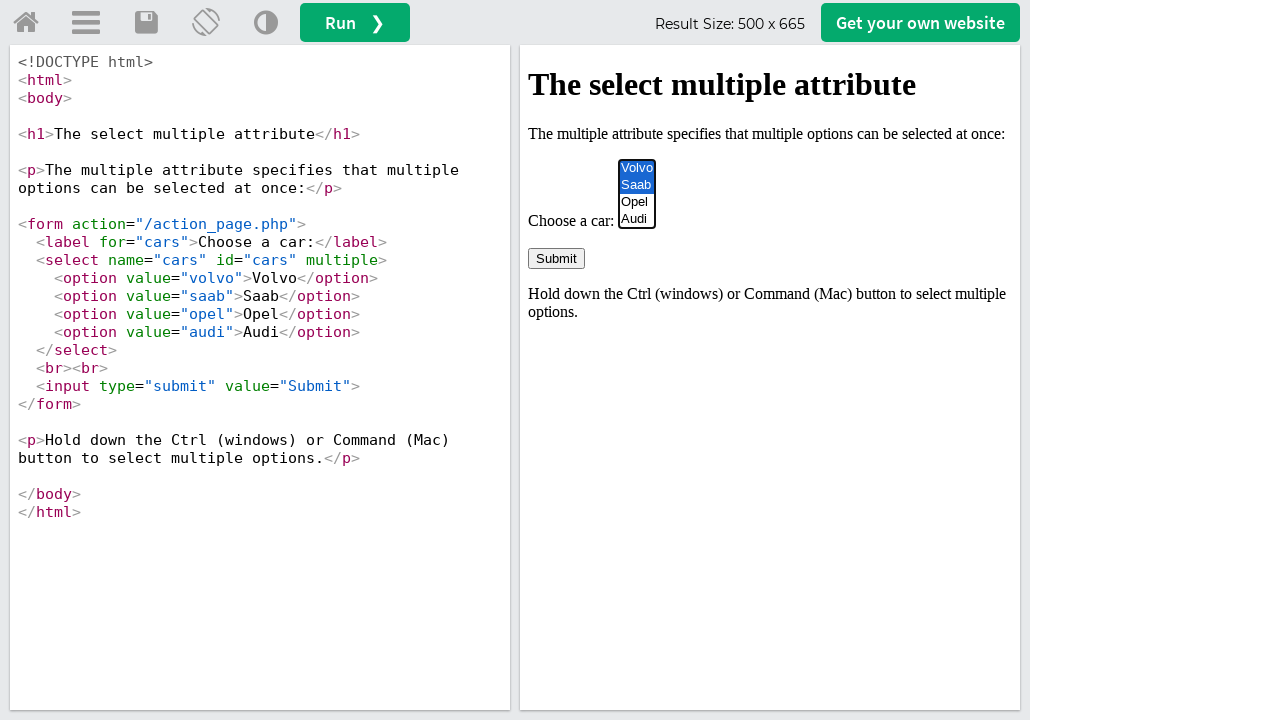

Deselected option with value 'saab' using modifier key at (637, 185) on #iframeResult >> internal:control=enter-frame >> #cars option[value='saab']
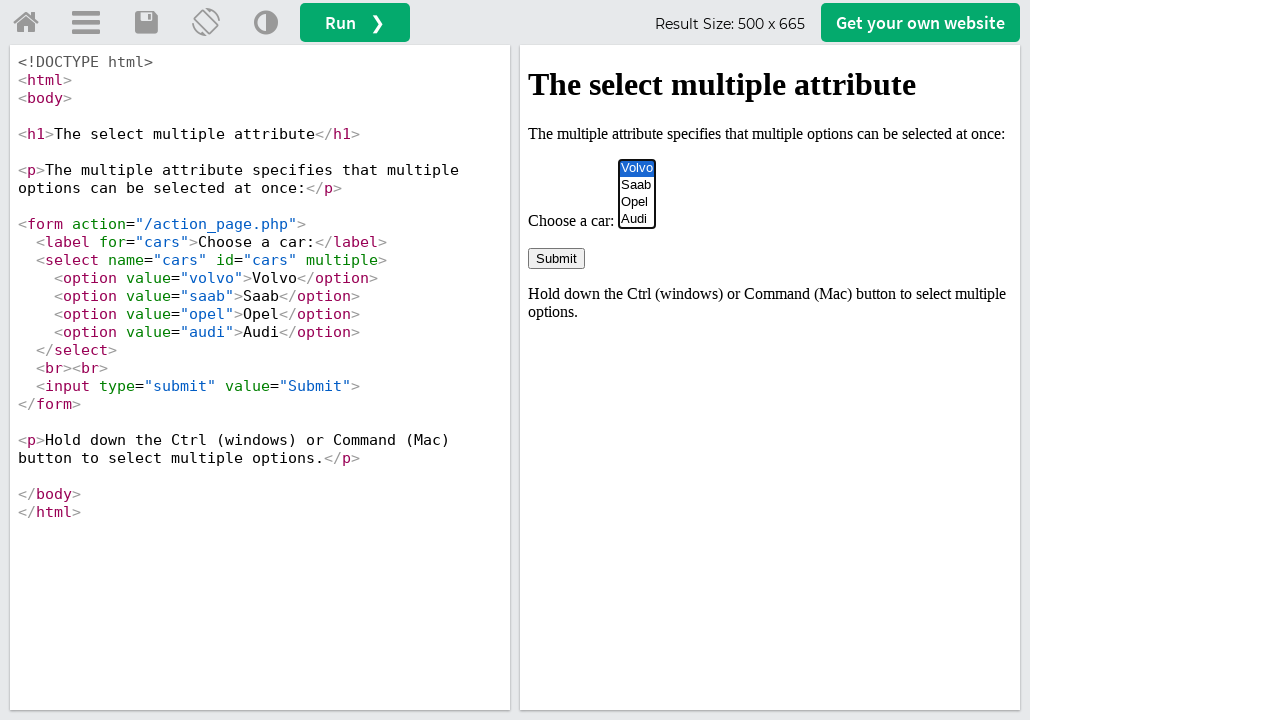

Waited 2 seconds after deselecting Saab
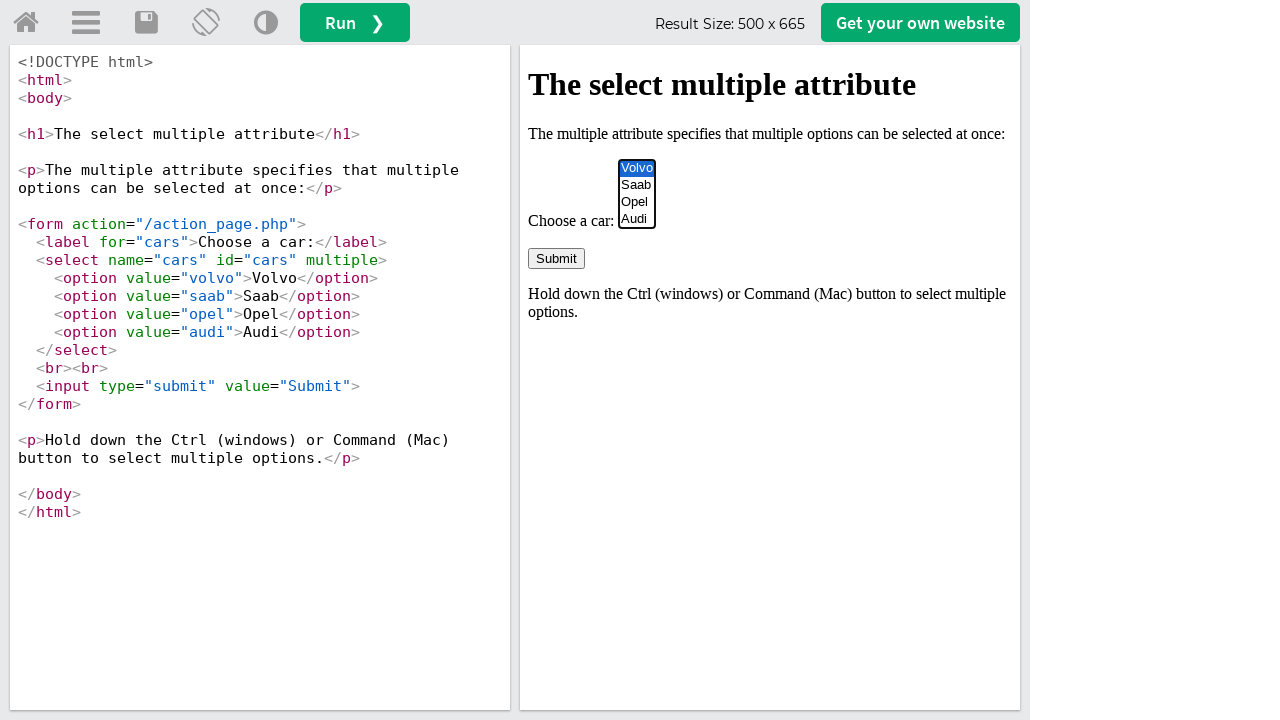

Cleared all selections by setting selectedIndex to -1
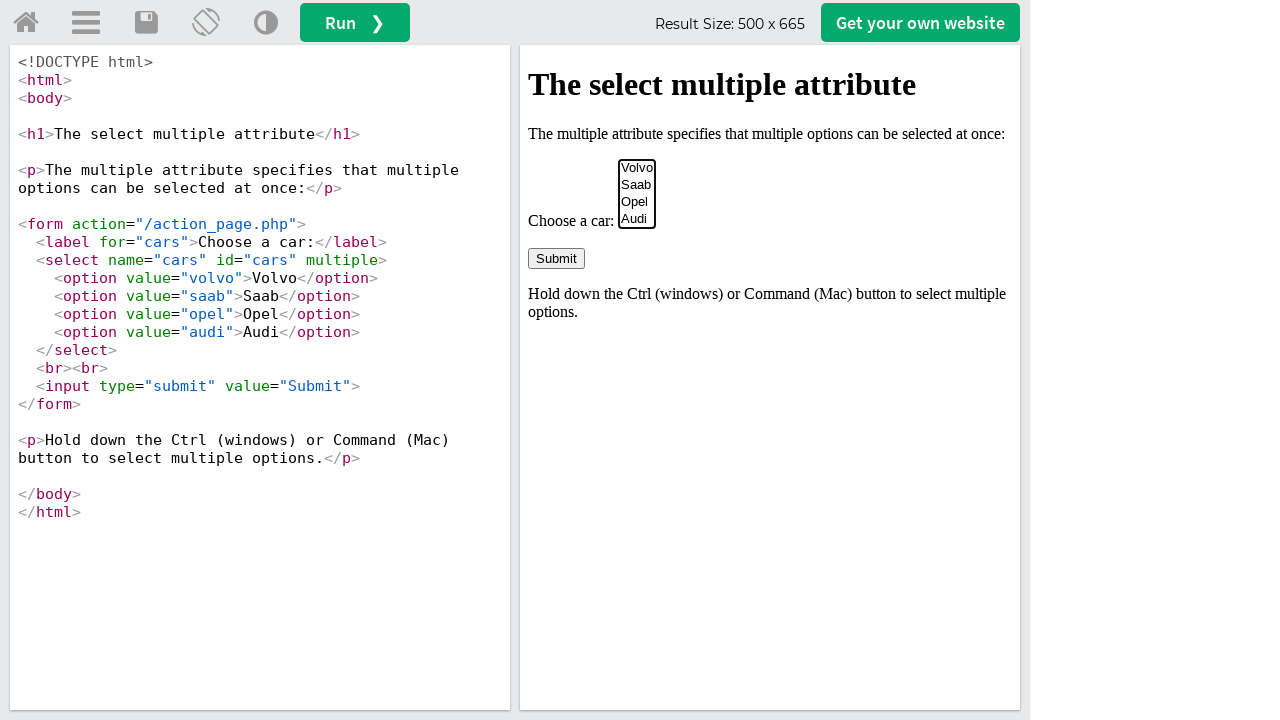

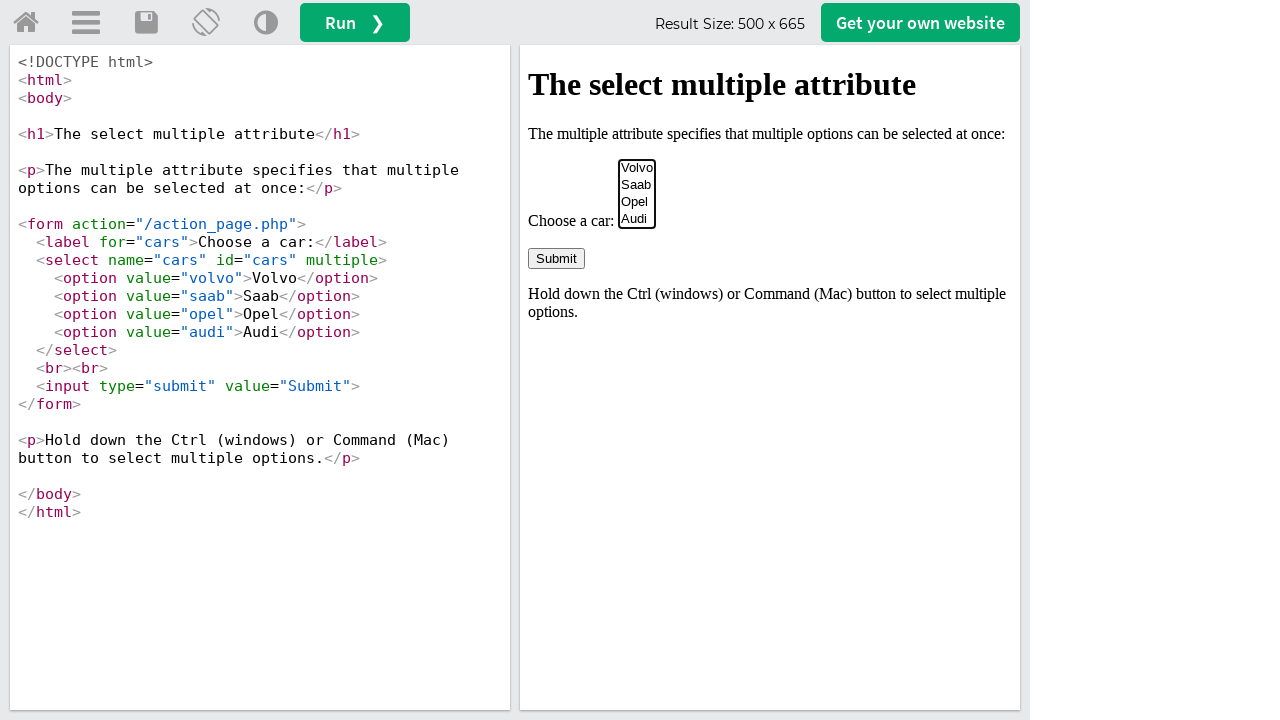